Tests toggling between delivery and dine-in/takeaway modes on the Burger King website

Starting URL: https://www.burgerking.in/

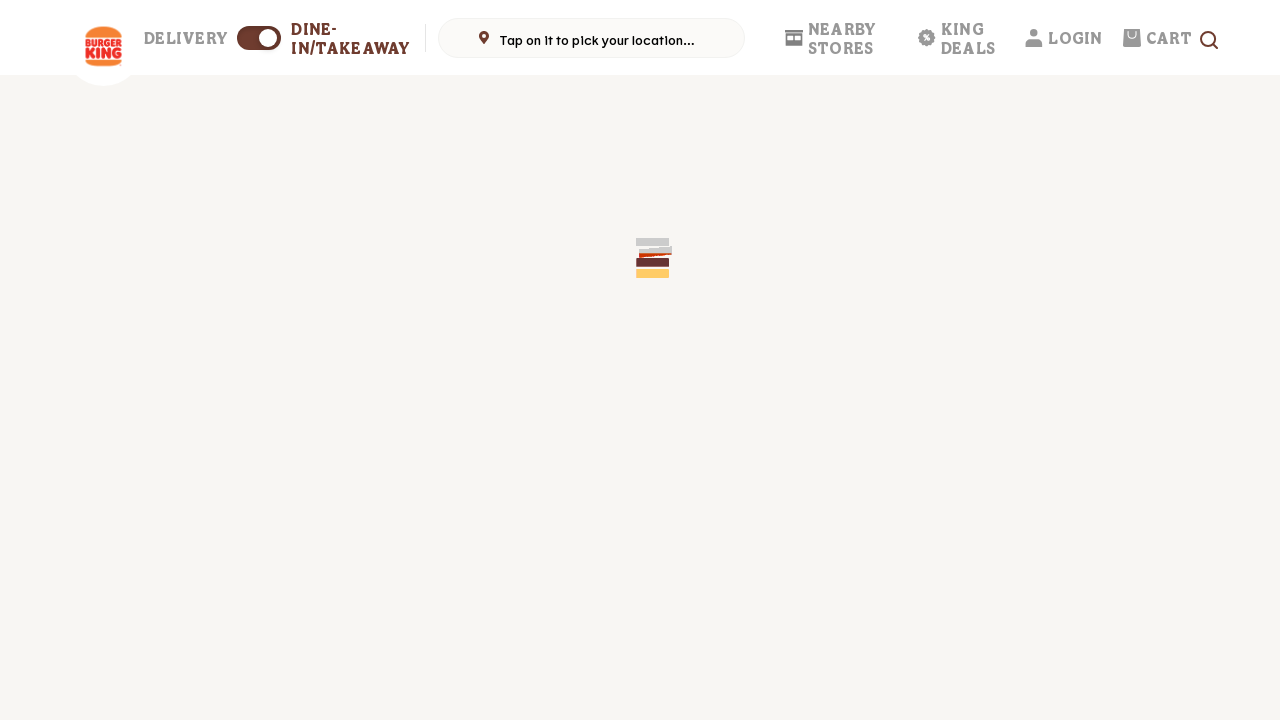

Clicked on dine-in/takeaway toggle button at (352, 38) on xpath=//div[contains(@class,'toggle__left')]
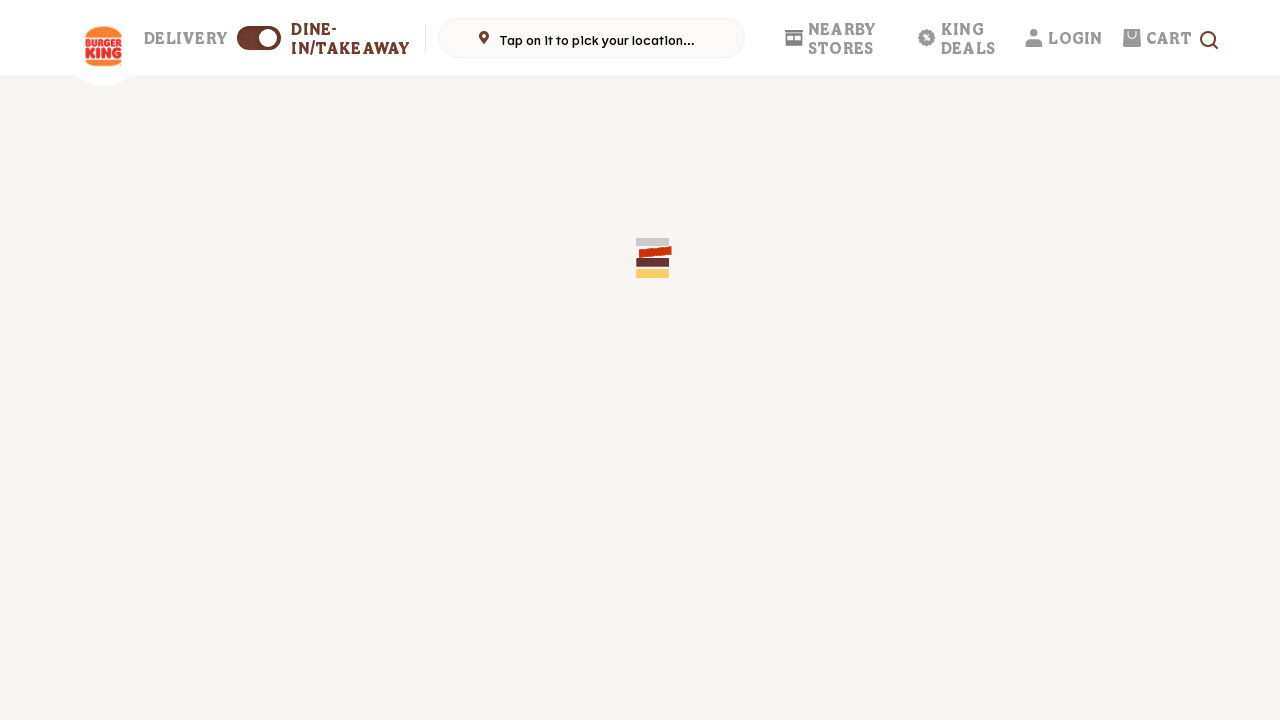

Dine-in/takeaway toggle element loaded
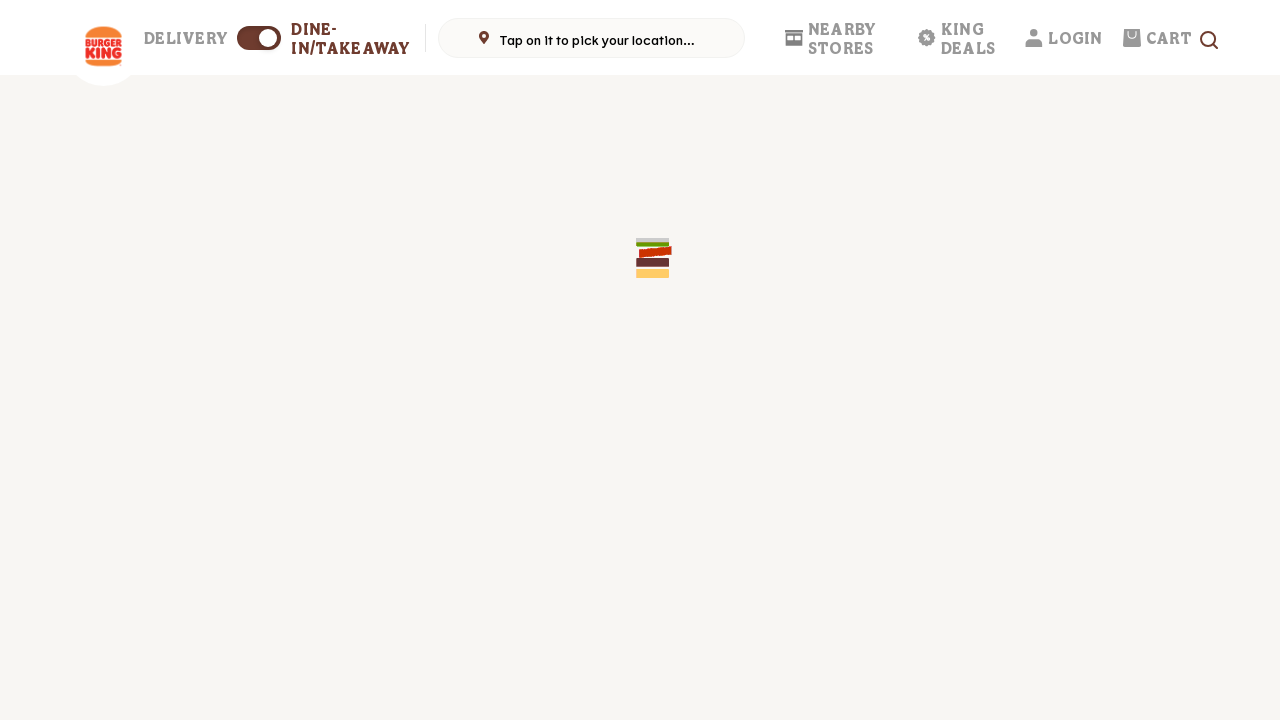

Clicked on delivery option at (186, 38) on xpath=//div[normalize-space()='delivery']
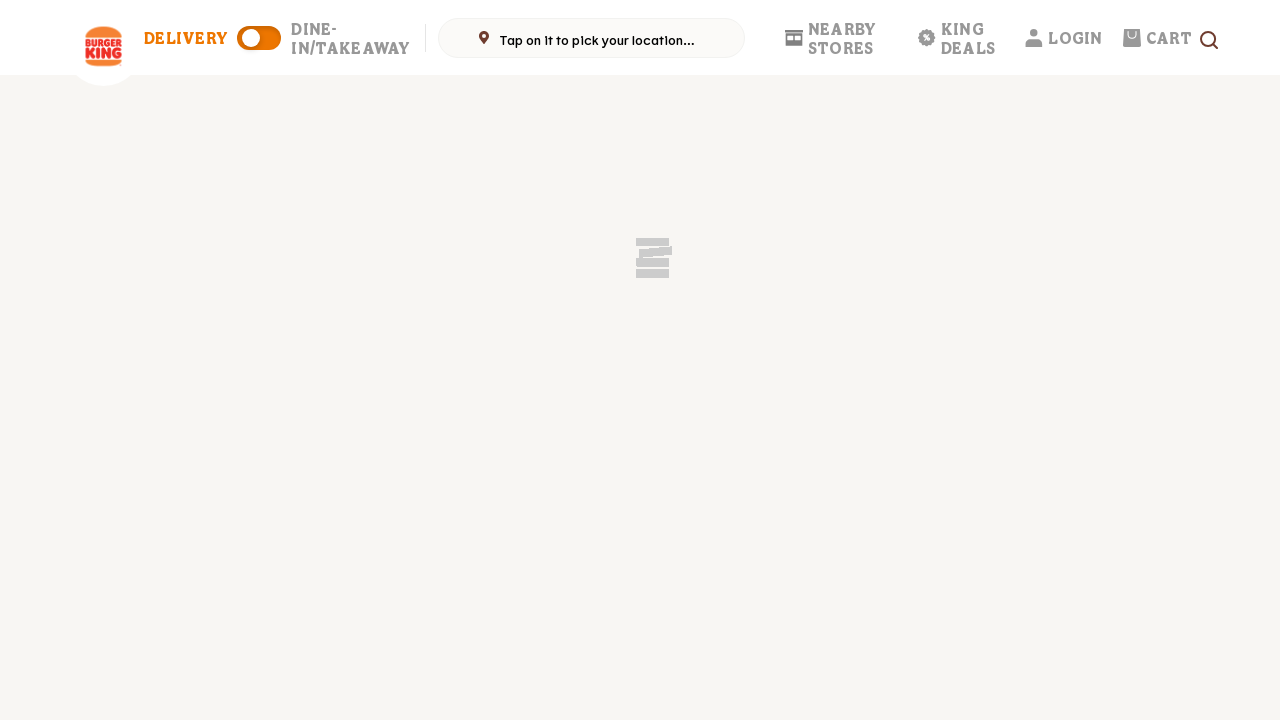

Delivery option element loaded and mode toggled to delivery
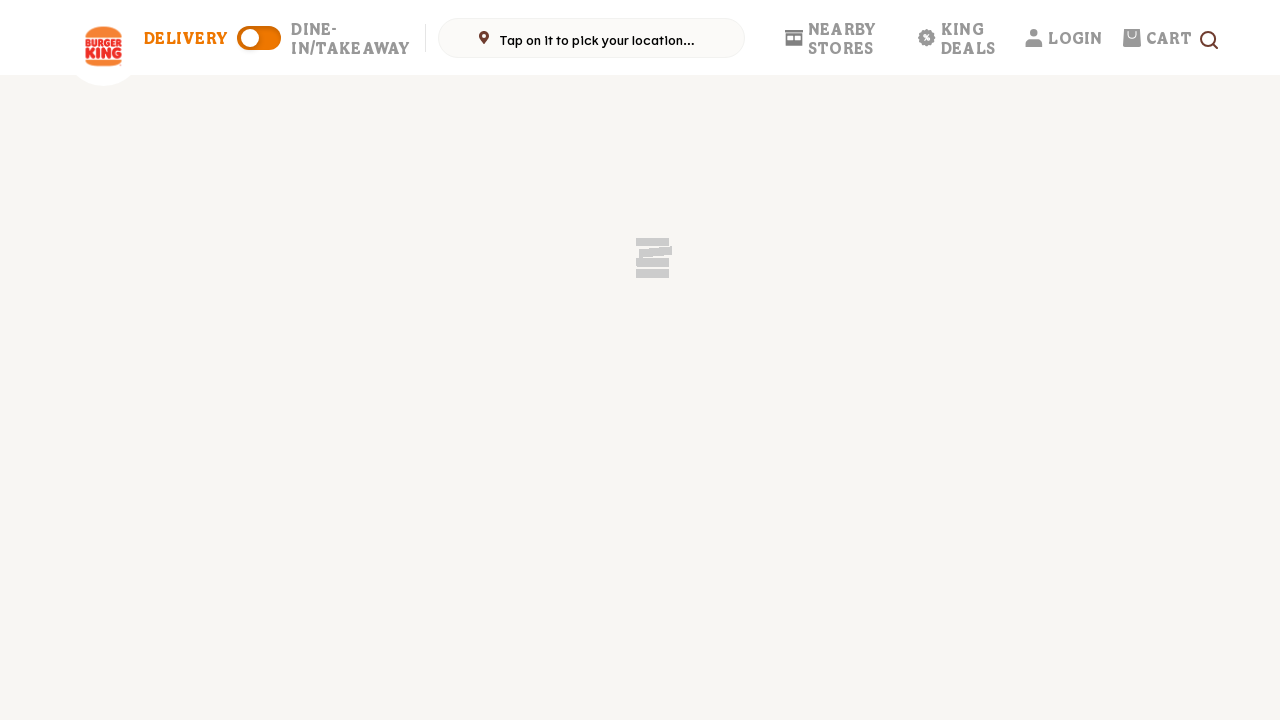

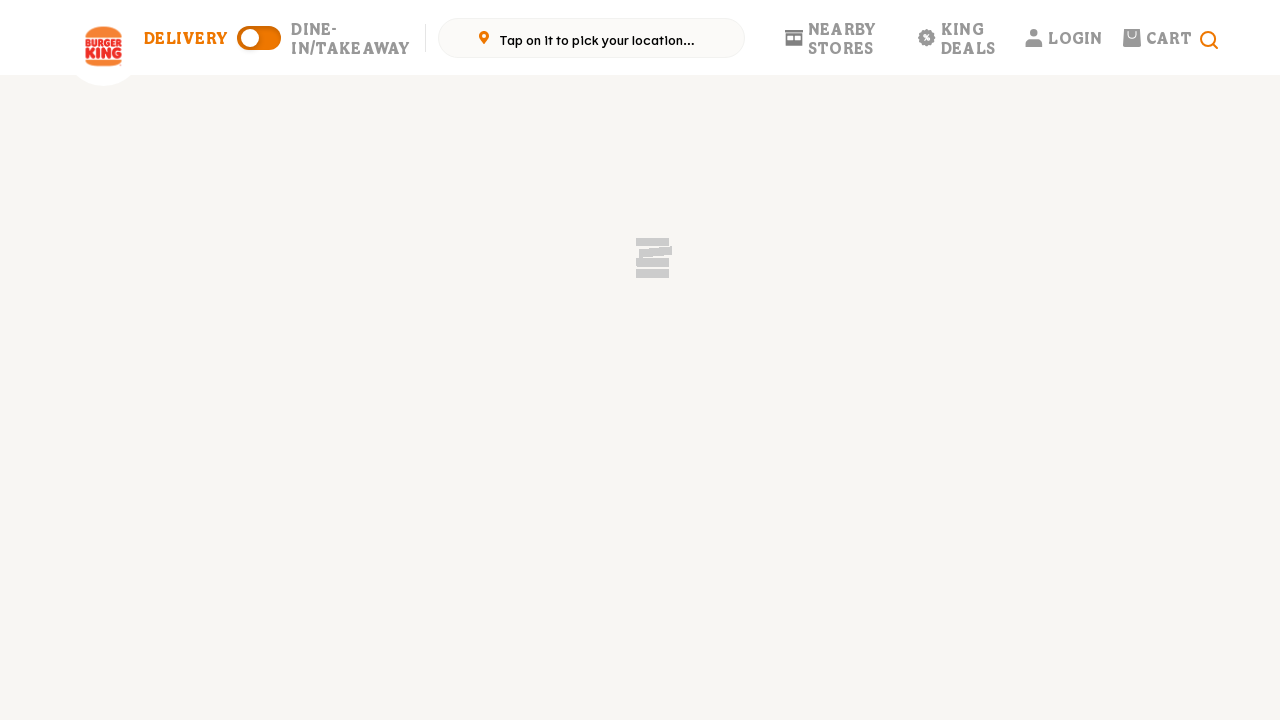